Tests login form validation by submitting empty username and password fields, then verifies the appropriate error message is displayed

Starting URL: https://www.saucedemo.com/

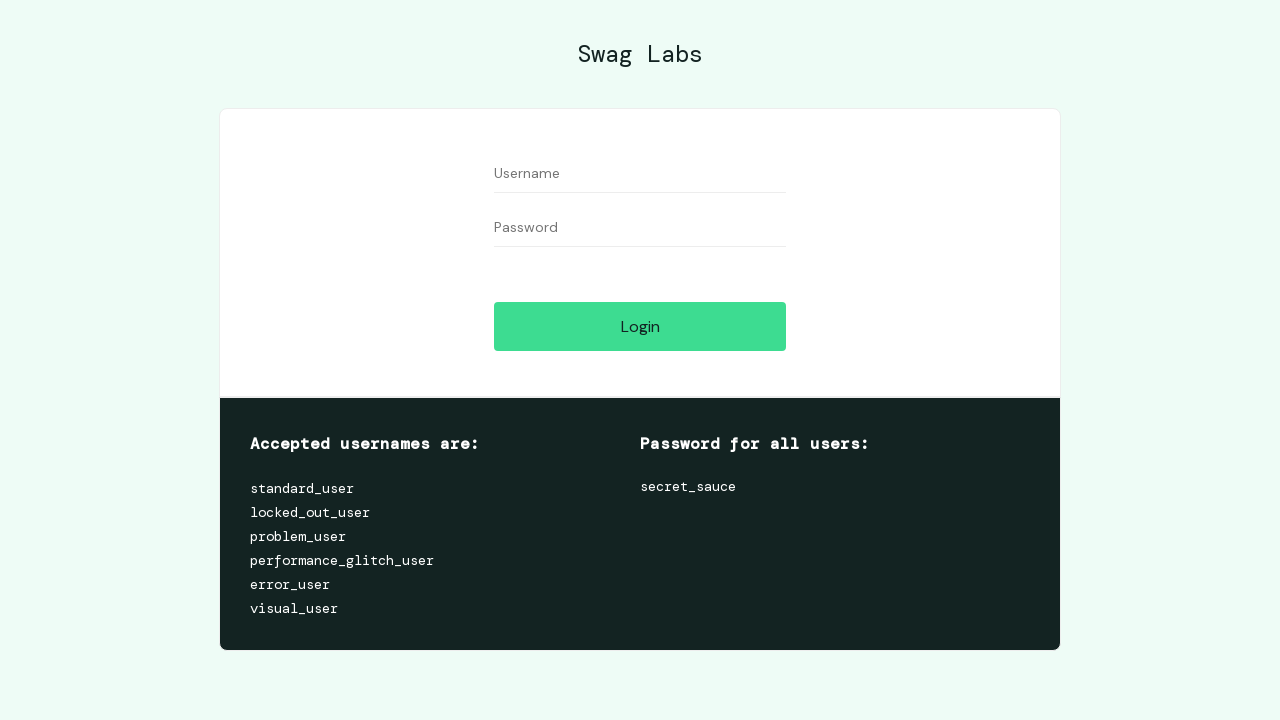

Left username field empty on #user-name
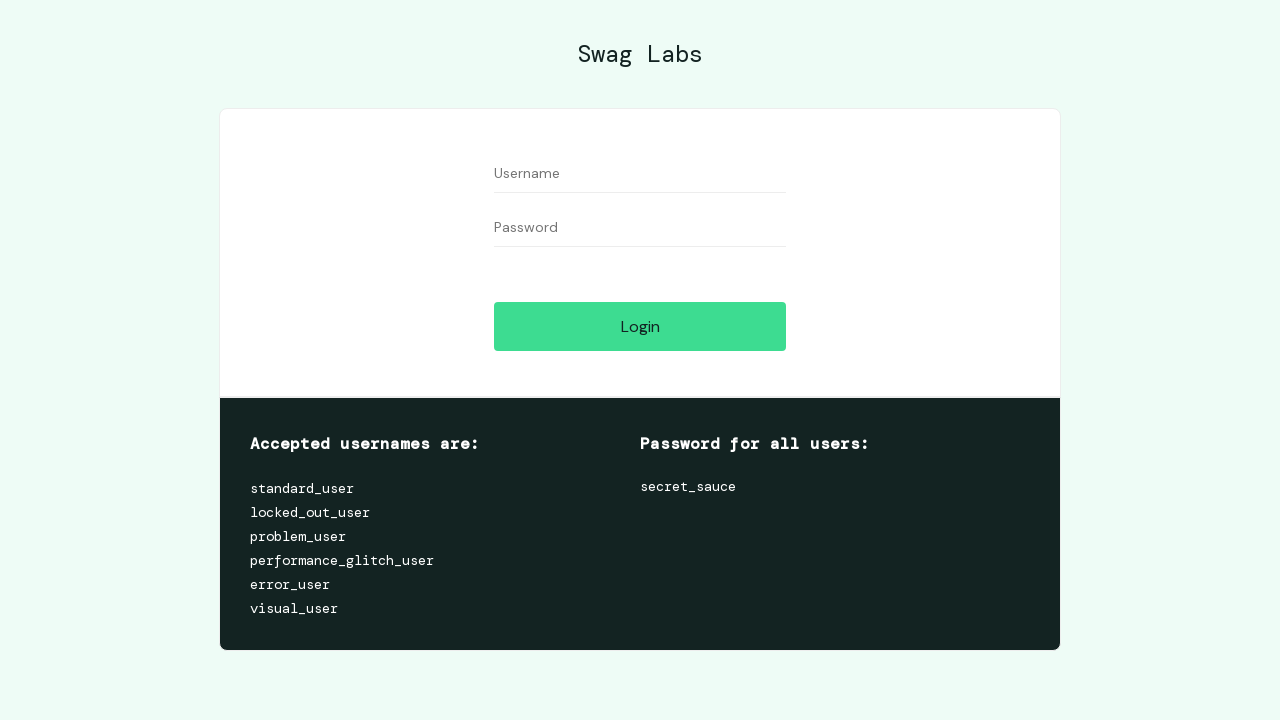

Left password field empty on #password
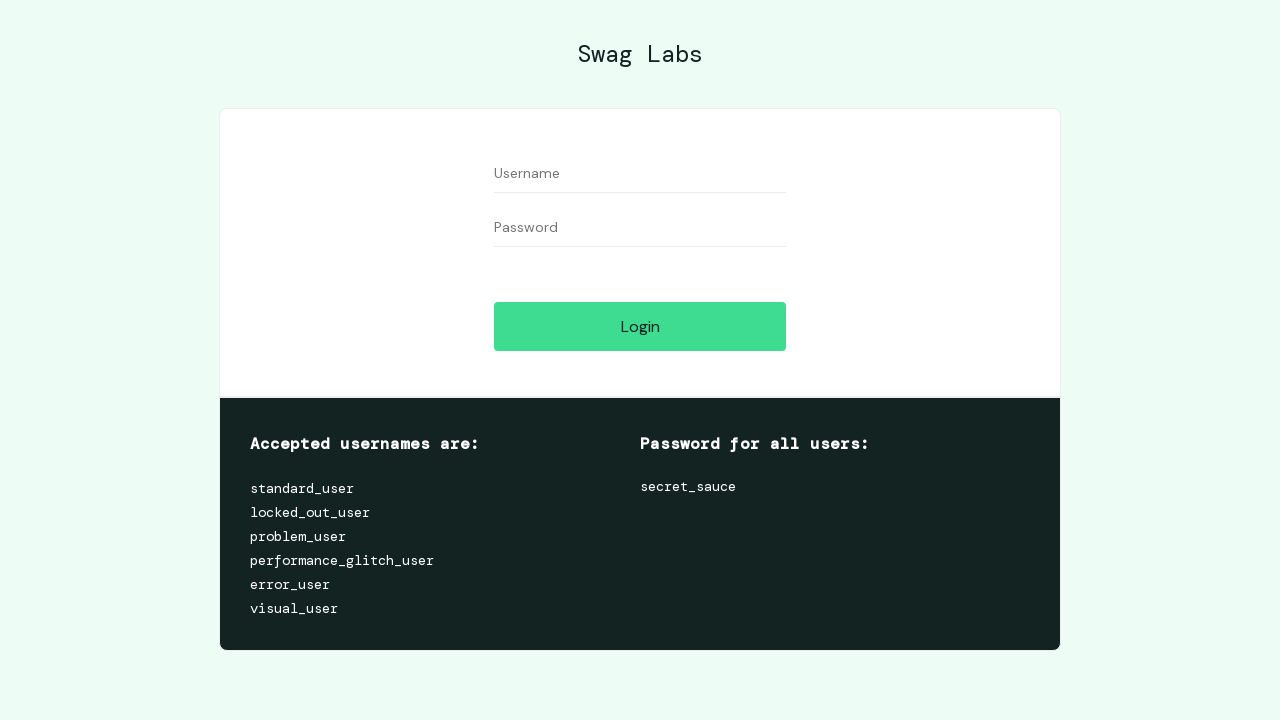

Clicked login button with empty credentials at (640, 326) on #login-button
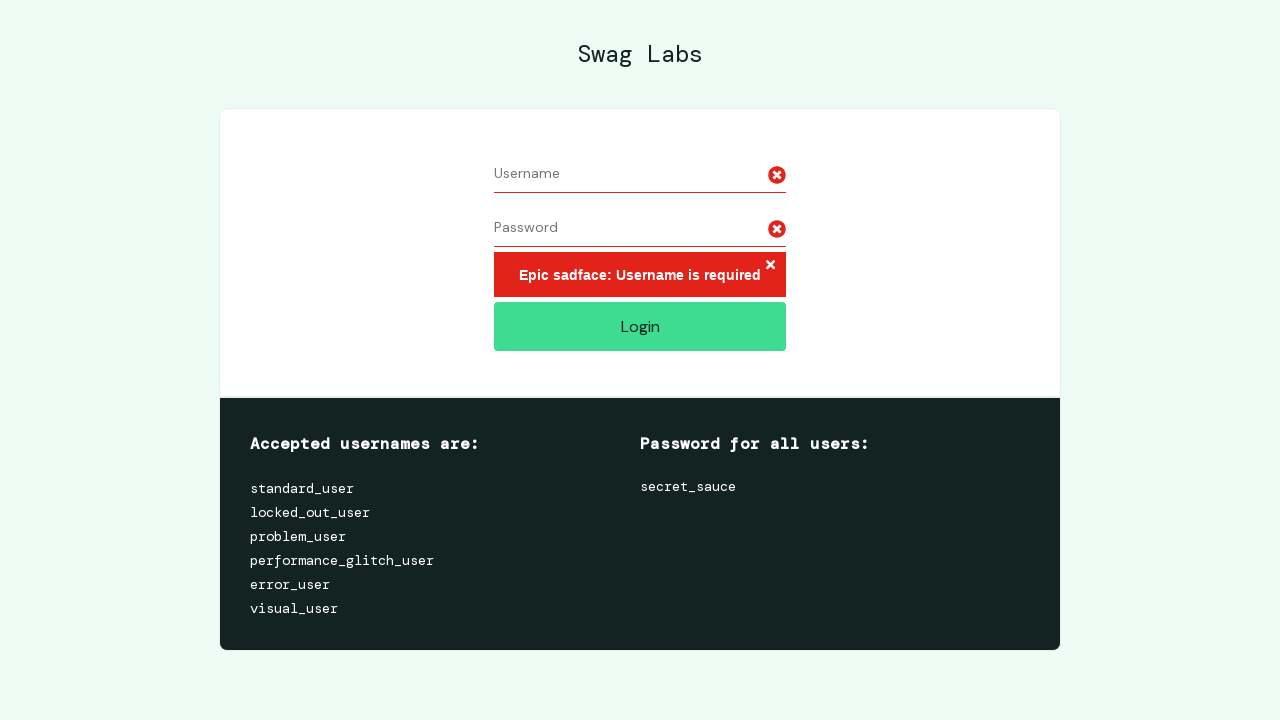

Error message appeared - login validation failed as expected
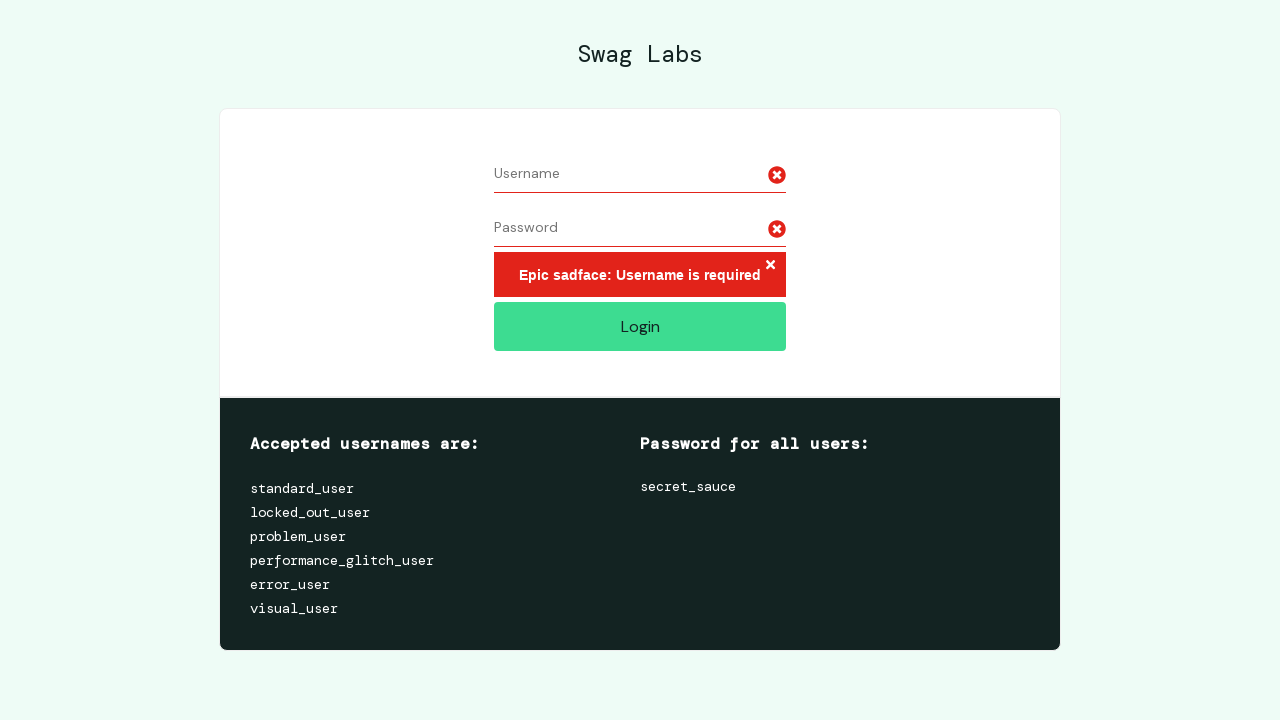

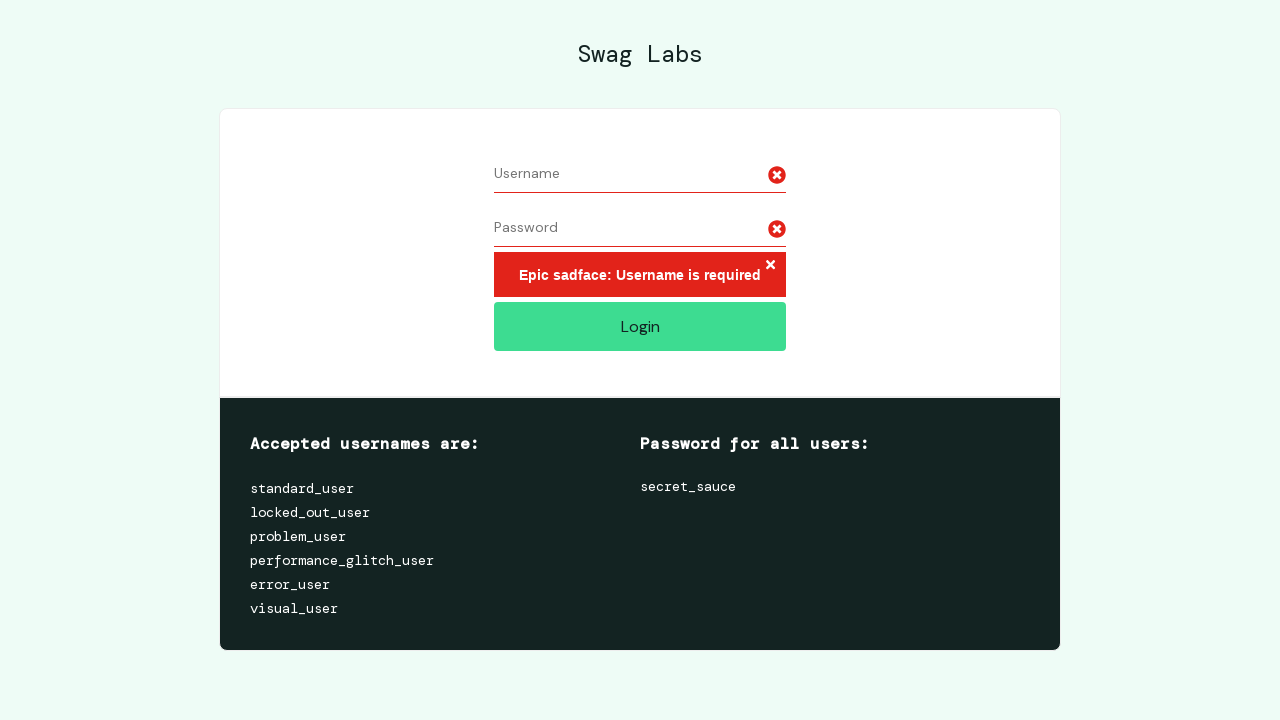